Tests unmarking completed todo items by unchecking their checkboxes

Starting URL: https://demo.playwright.dev/todomvc

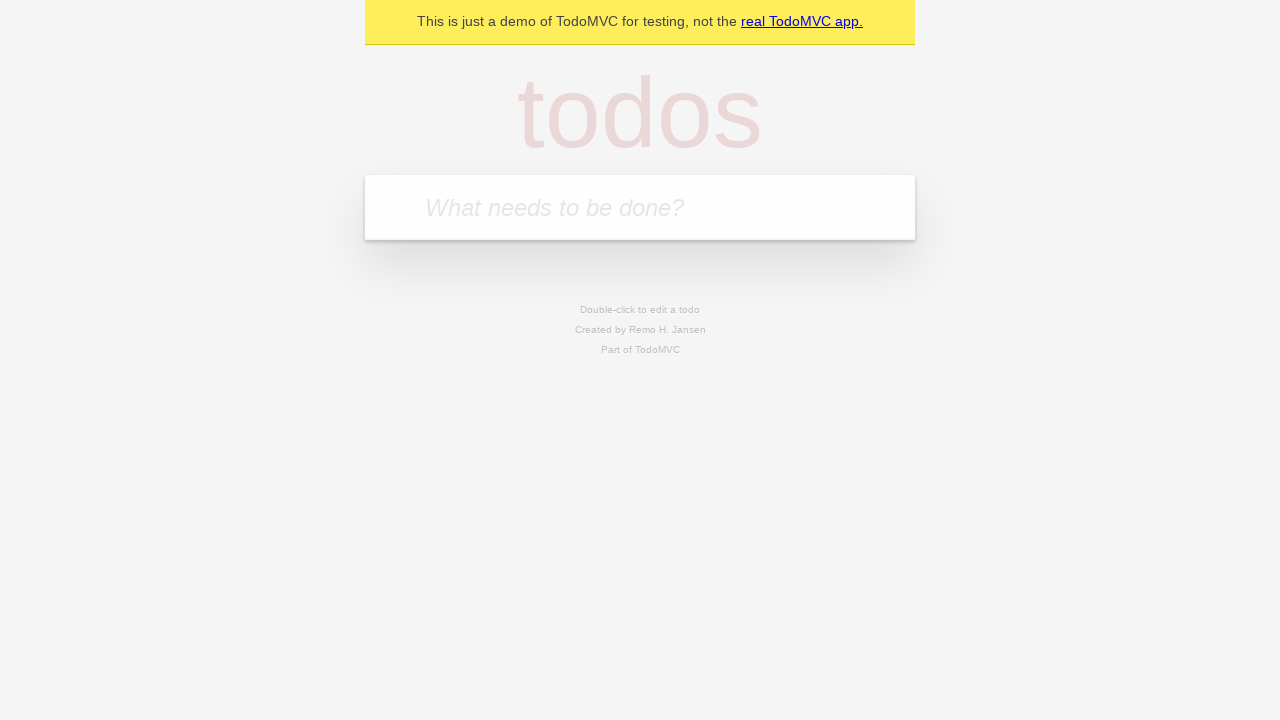

Filled todo input with 'buy some cheese' on internal:attr=[placeholder="What needs to be done?"i]
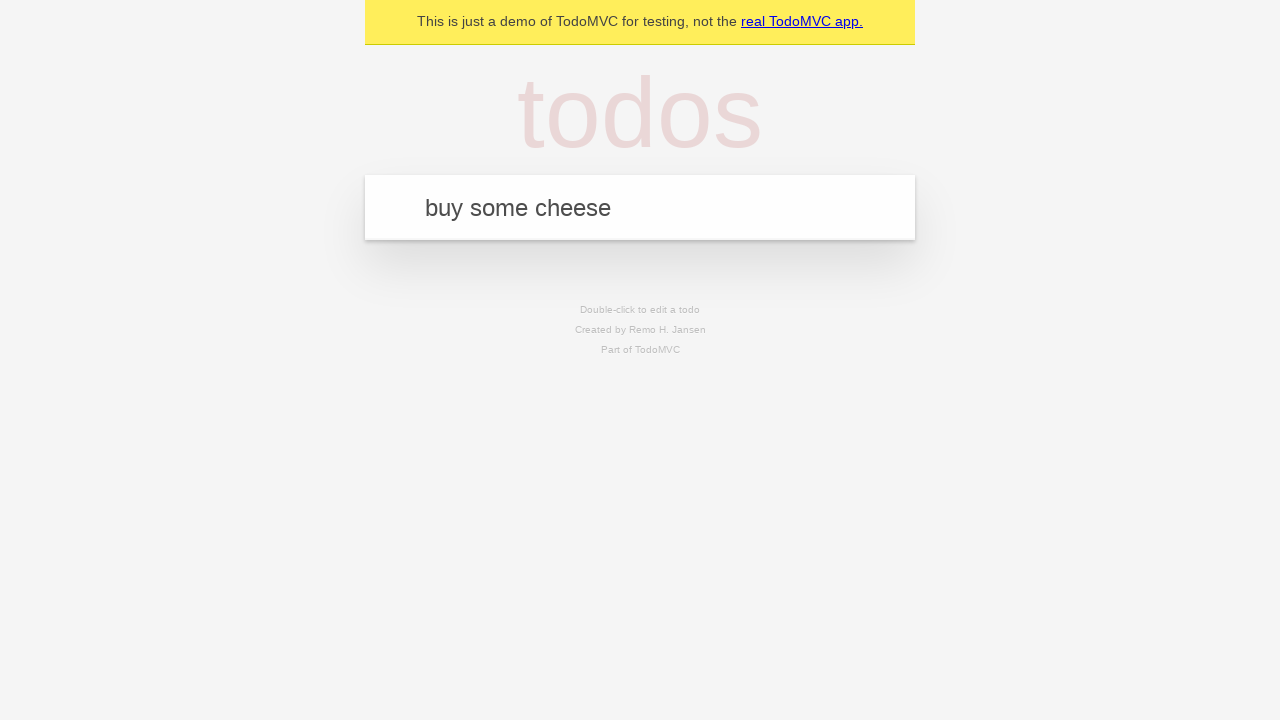

Pressed Enter to create first todo item on internal:attr=[placeholder="What needs to be done?"i]
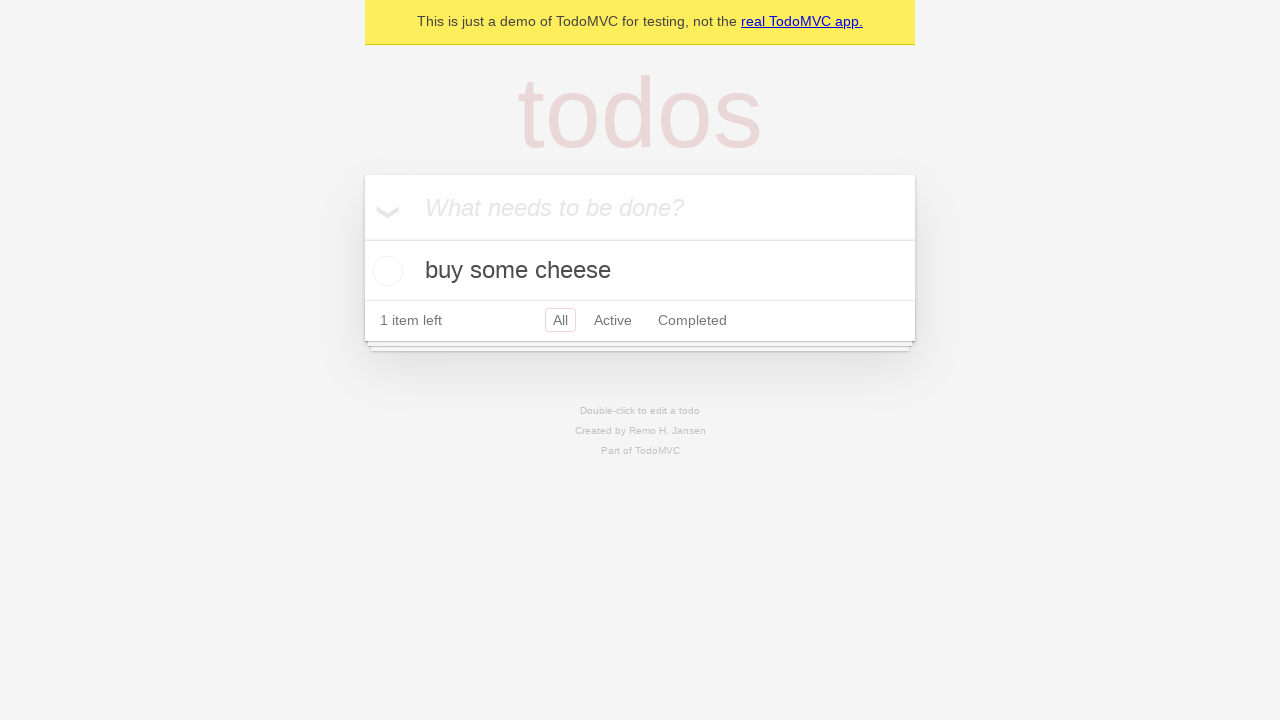

Filled todo input with 'feed the cat' on internal:attr=[placeholder="What needs to be done?"i]
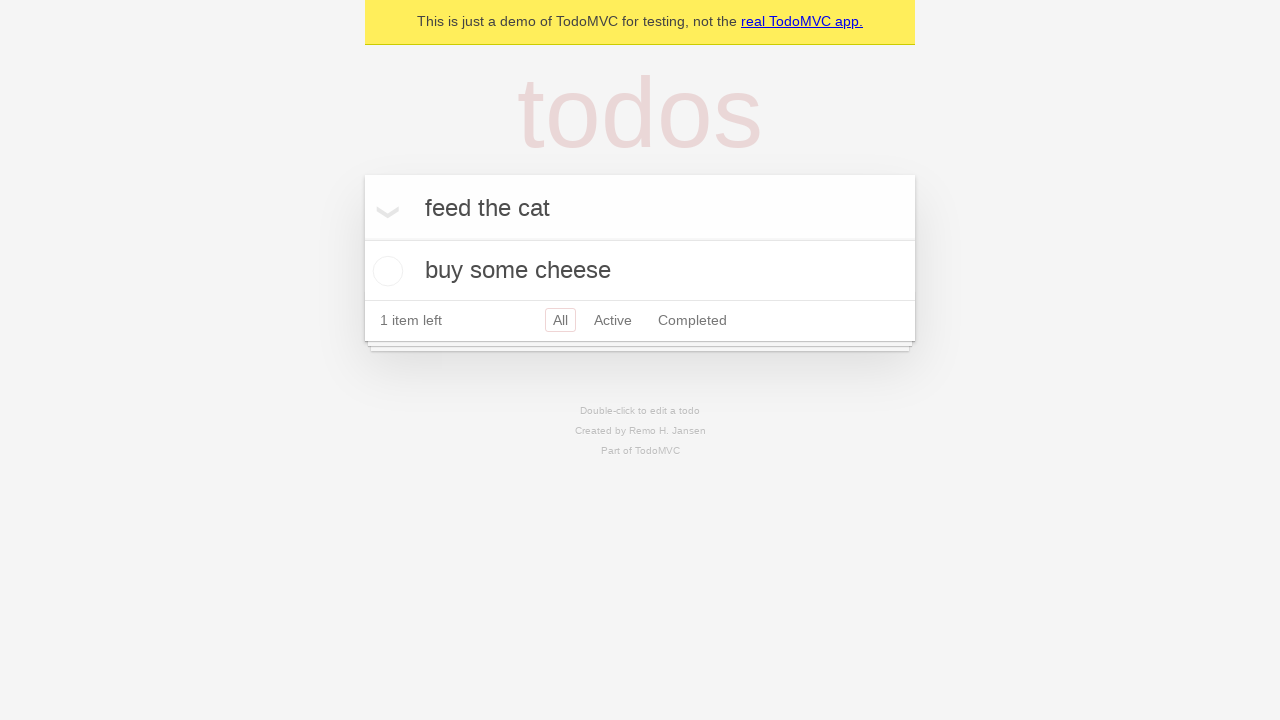

Pressed Enter to create second todo item on internal:attr=[placeholder="What needs to be done?"i]
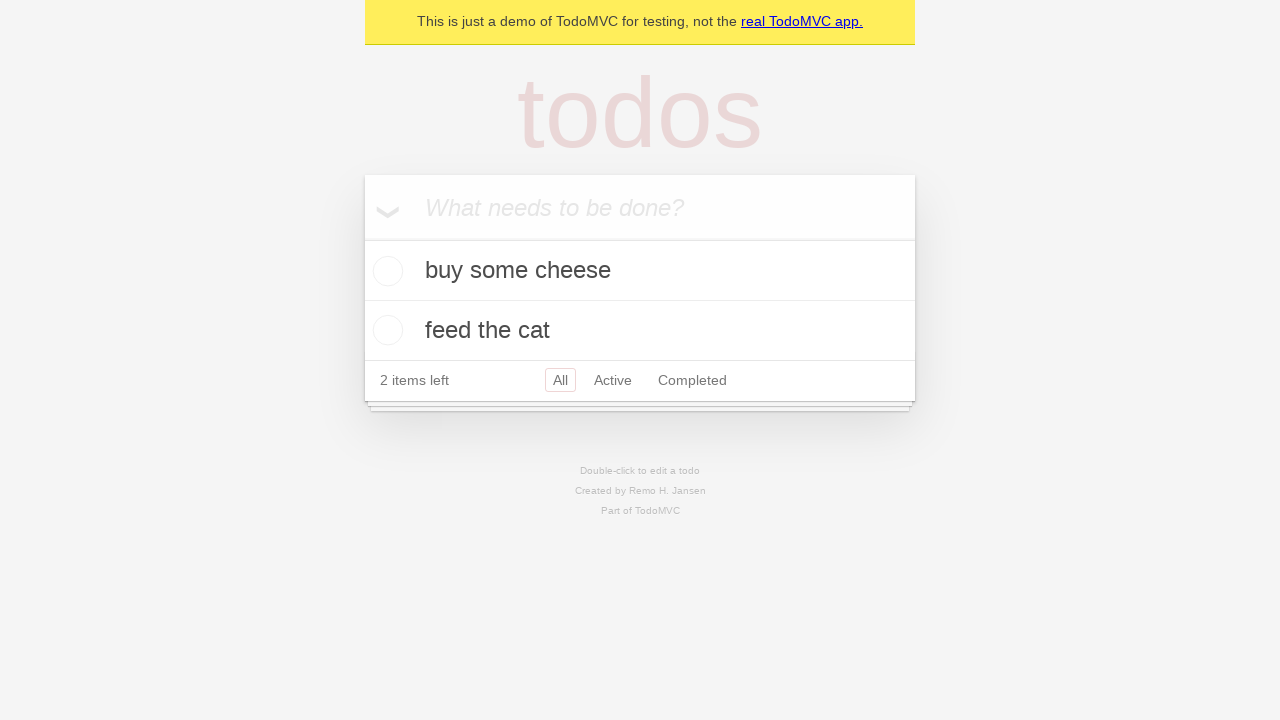

Waited for two todo items to load
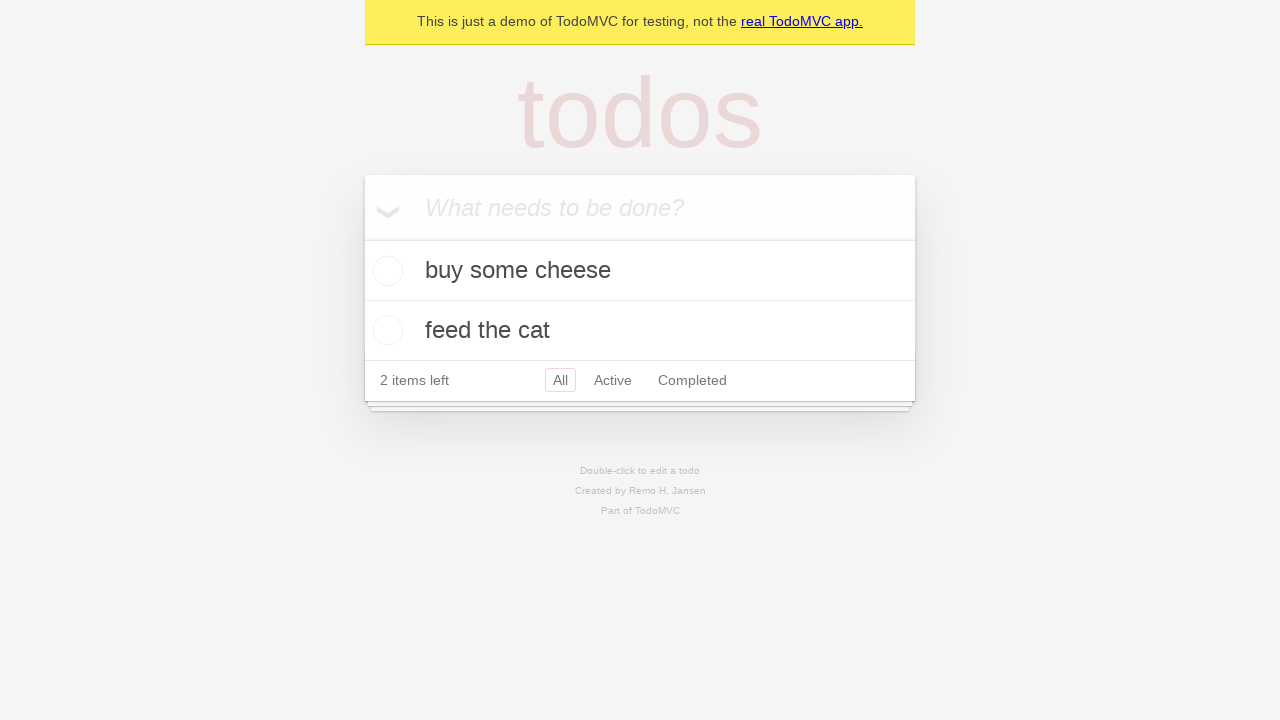

Located first todo item
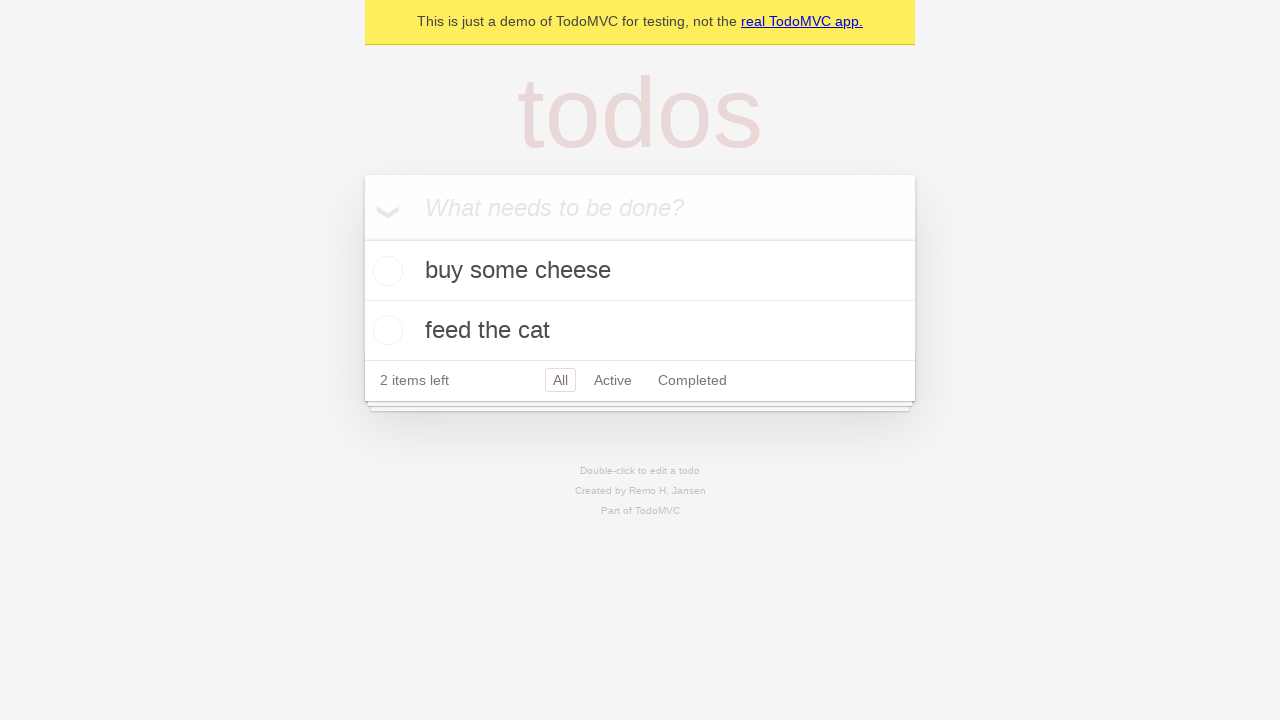

Located checkbox for first todo item
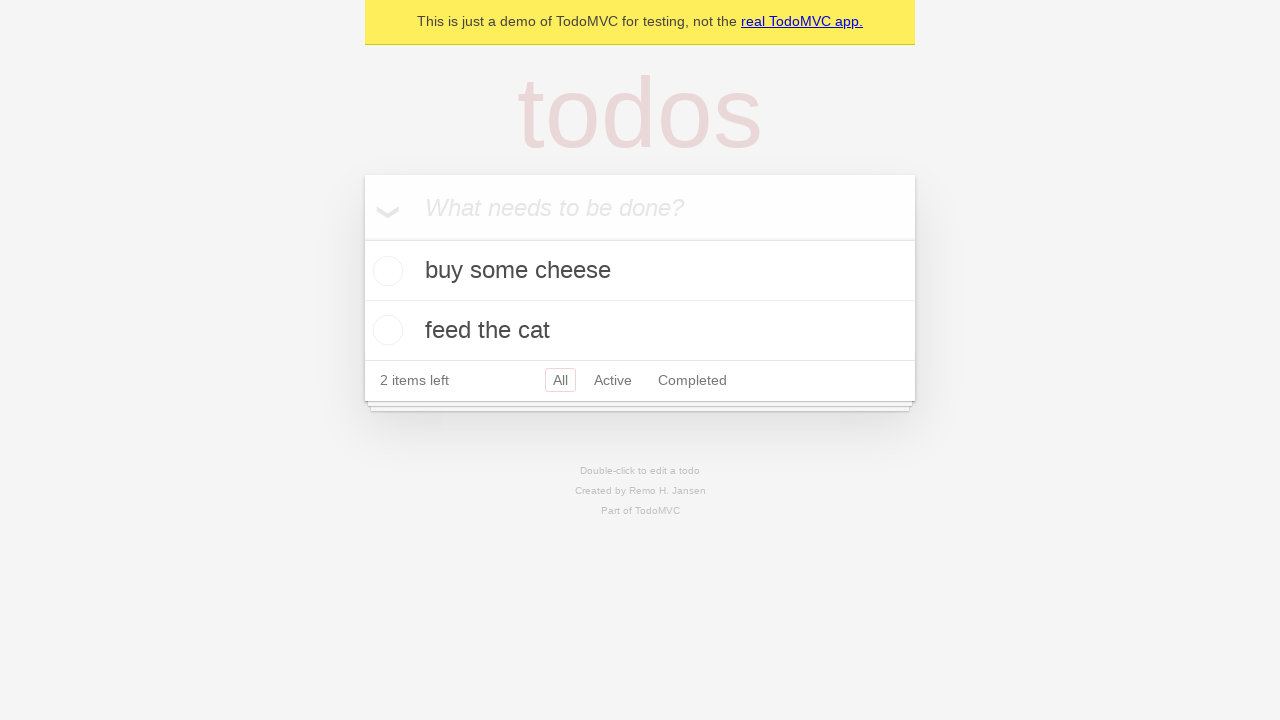

Checked the first todo item to mark it complete at (385, 271) on internal:testid=[data-testid="todo-item"s] >> nth=0 >> internal:role=checkbox
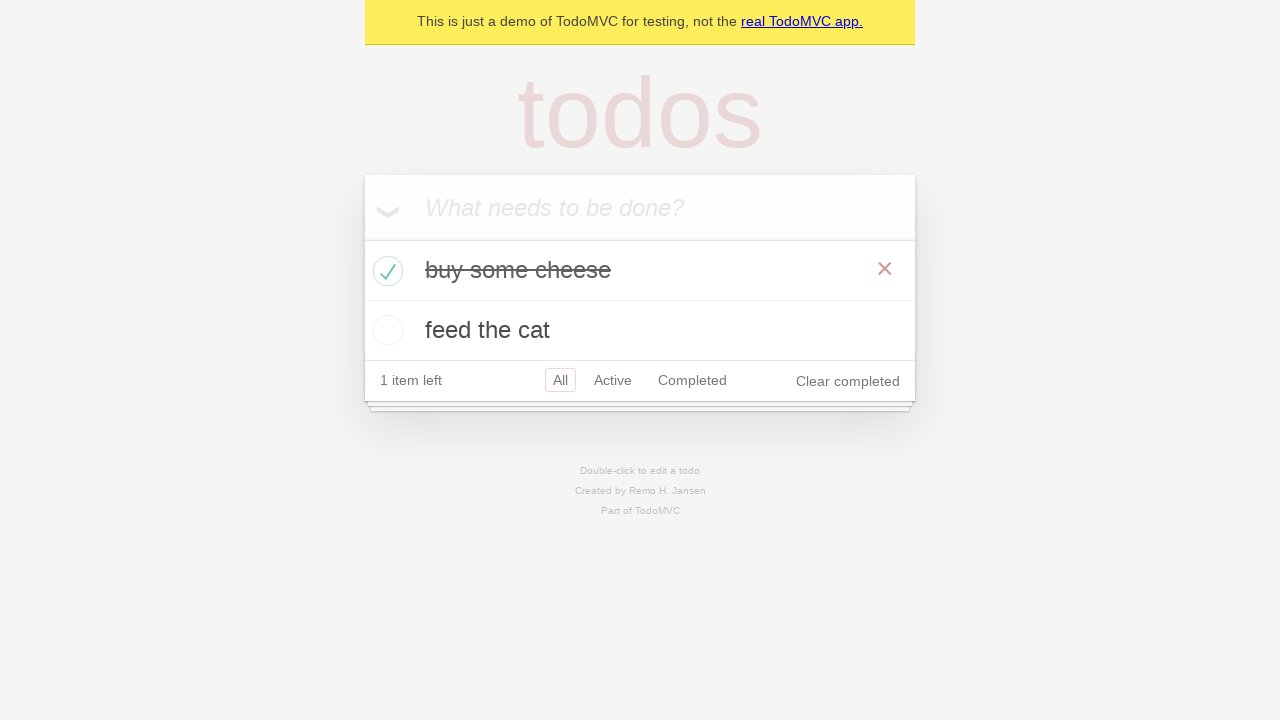

Unchecked the first todo item to un-mark it as complete at (385, 271) on internal:testid=[data-testid="todo-item"s] >> nth=0 >> internal:role=checkbox
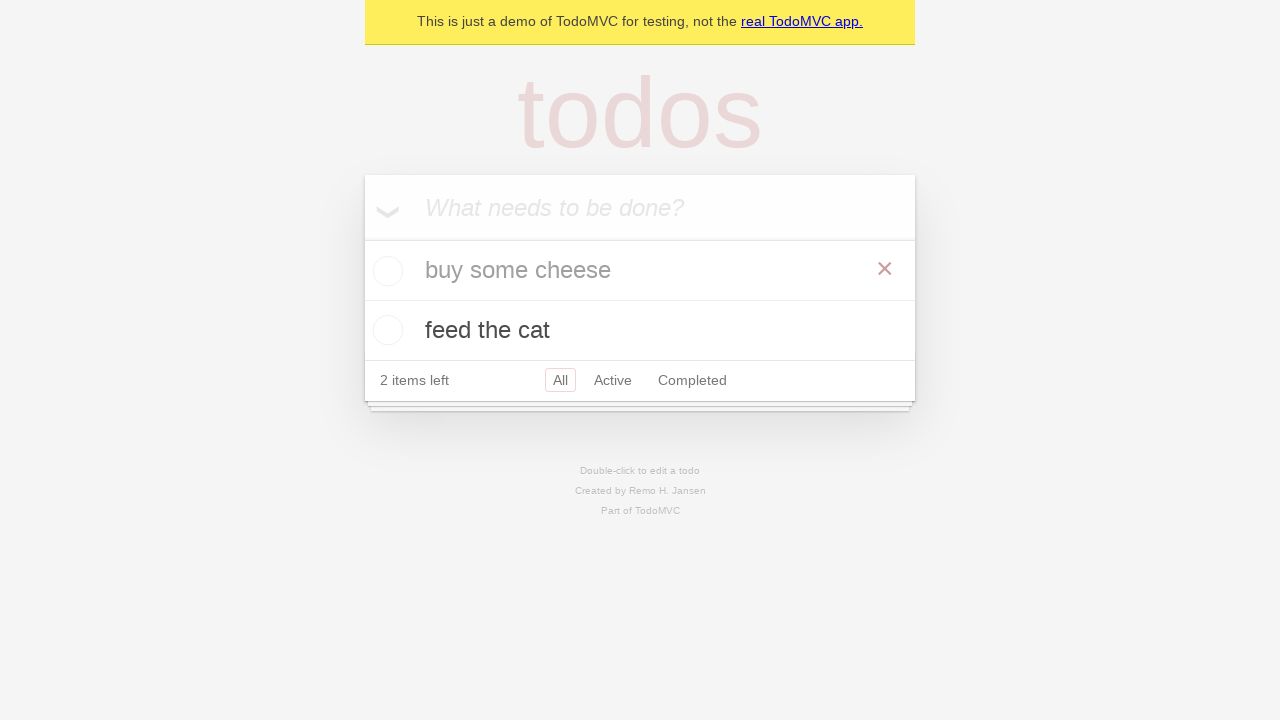

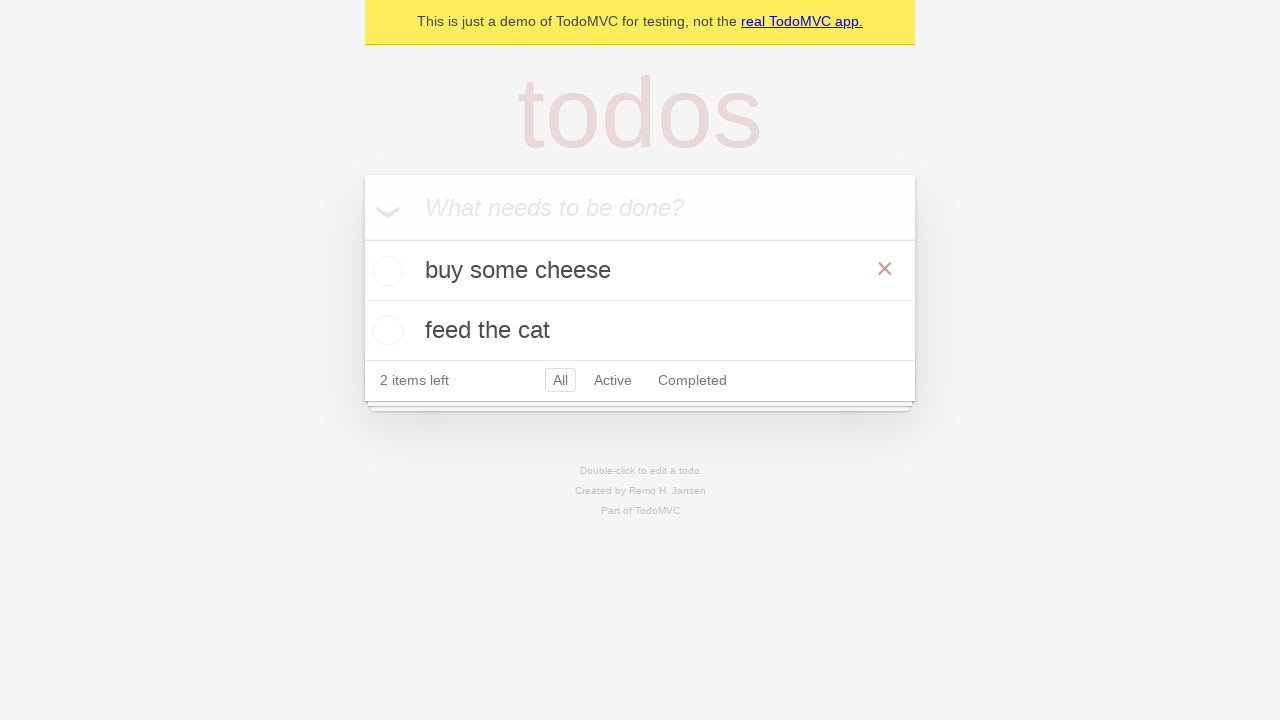